Tests keyboard actions by using CTRL+Click to select multiple options (Volvo and Audi) in a multi-select dropdown within an iframe on W3Schools tryit editor.

Starting URL: https://www.w3schools.com/tags/tryit.asp?filename=tryhtml_select_multiple

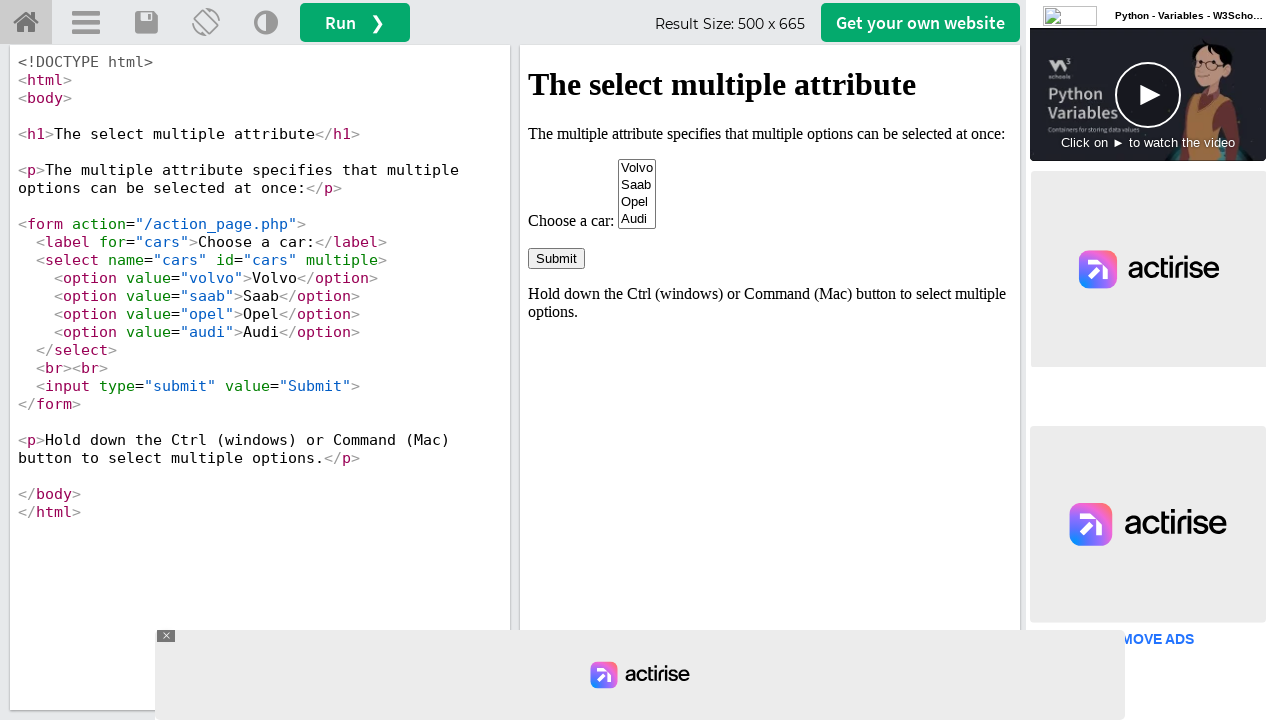

Located iframe with ID 'iframeResult'
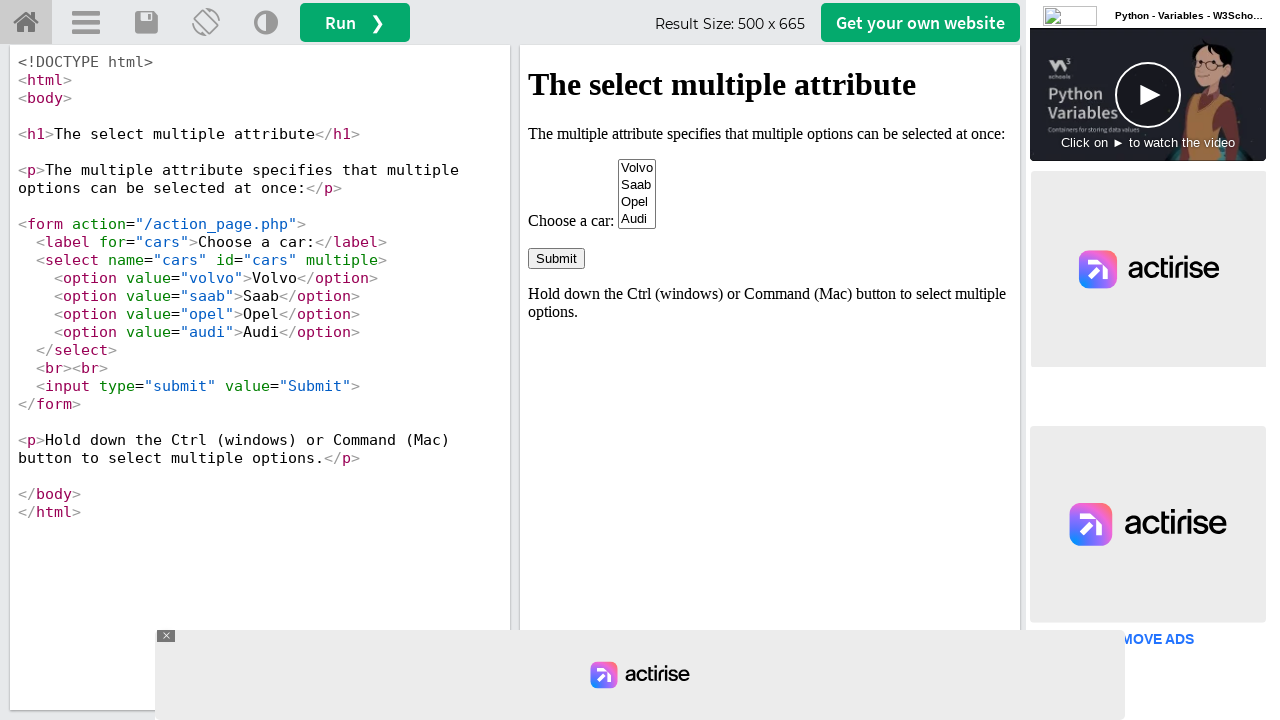

CTRL+clicked Volvo option to select it in multi-select dropdown at (637, 168) on #iframeResult >> internal:control=enter-frame >> xpath=//option[@value='volvo']
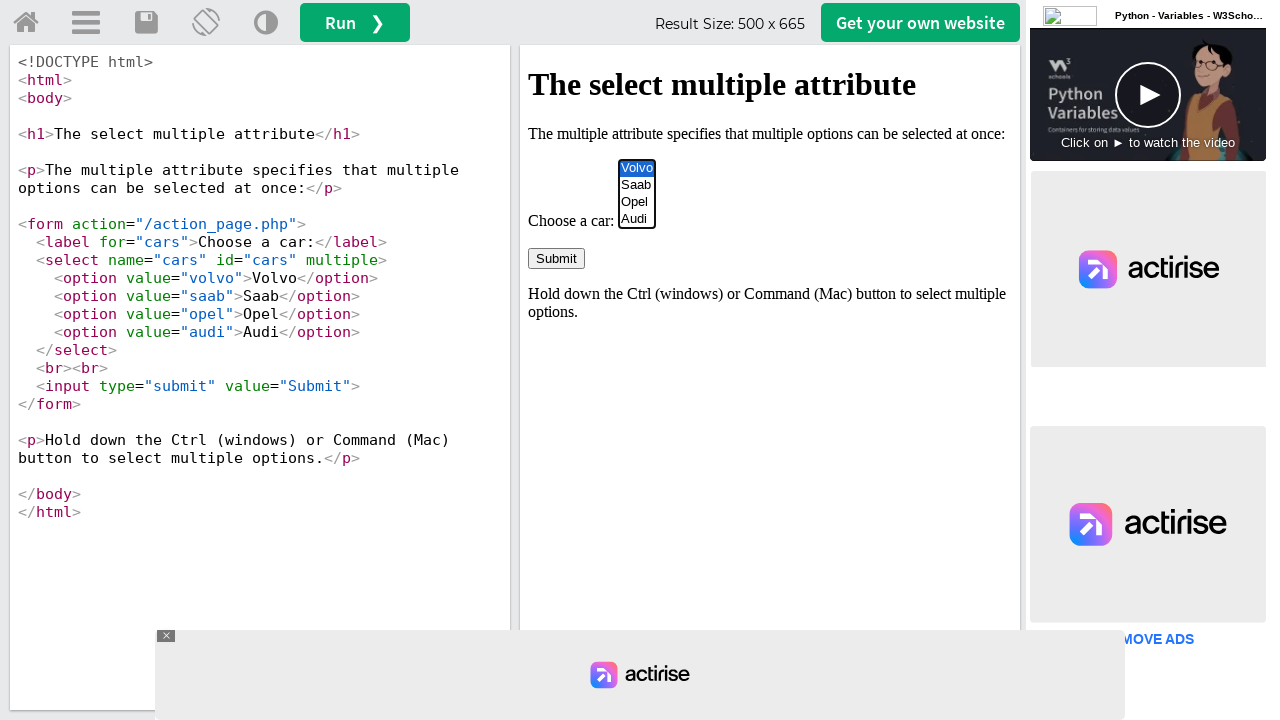

Waited 2 seconds between selections
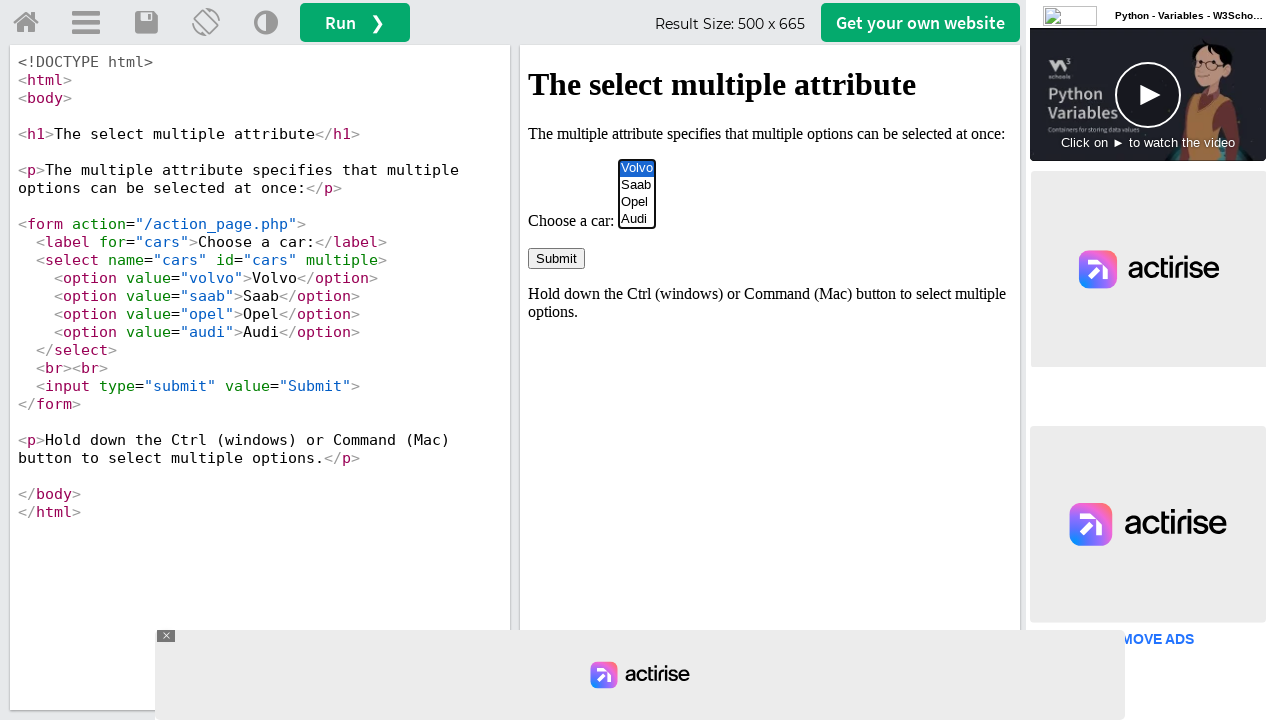

CTRL+clicked Audi option to add it to selection in multi-select dropdown at (637, 219) on #iframeResult >> internal:control=enter-frame >> xpath=//option[@value='audi']
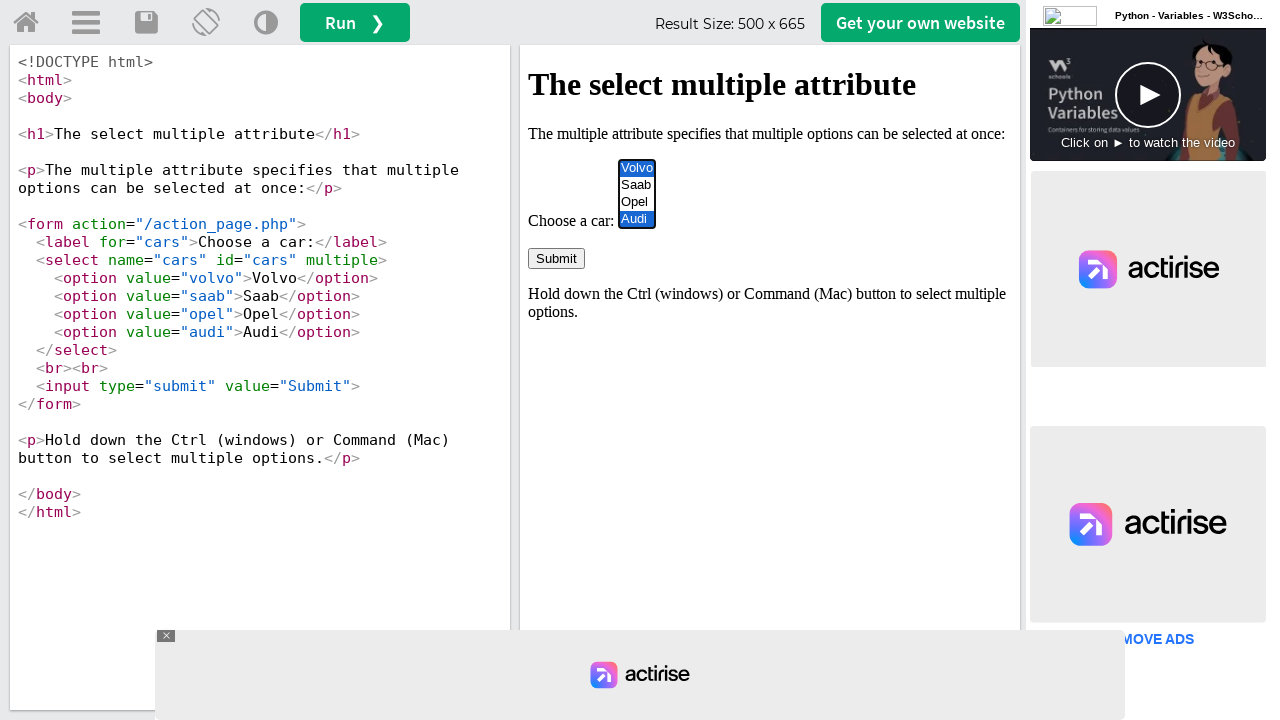

Waited 2 seconds to observe the multi-selection of Volvo and Audi
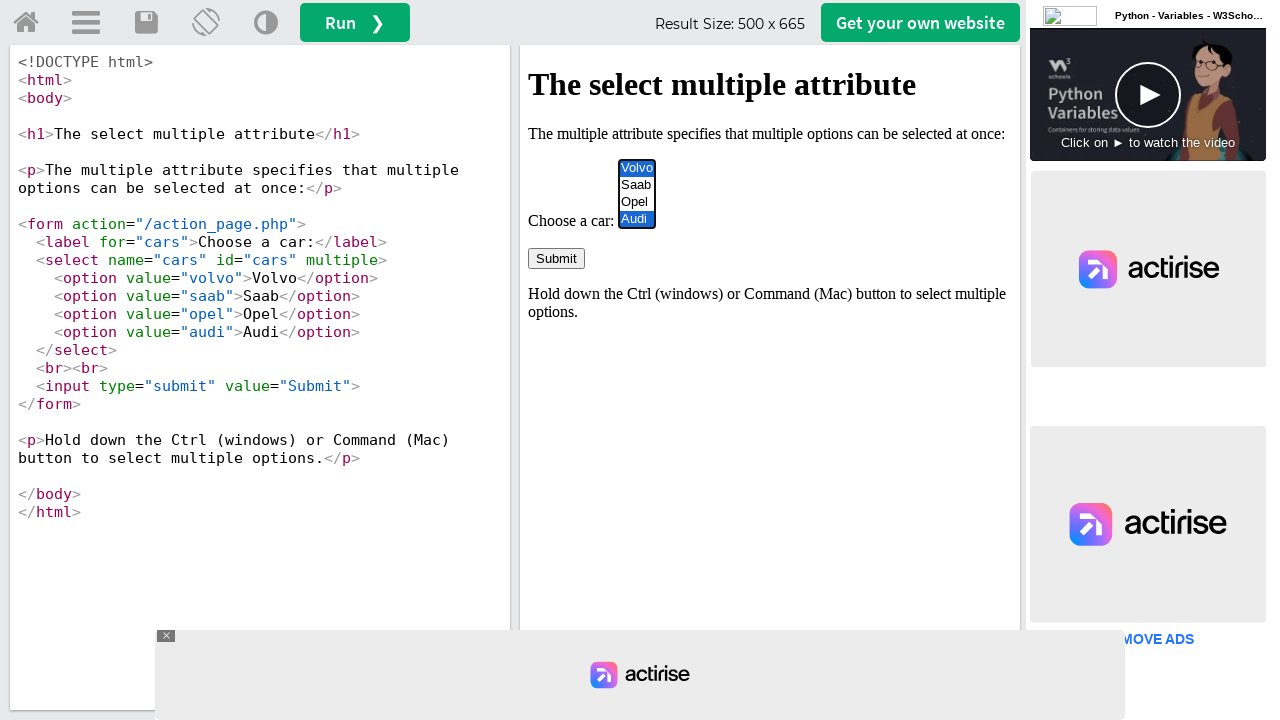

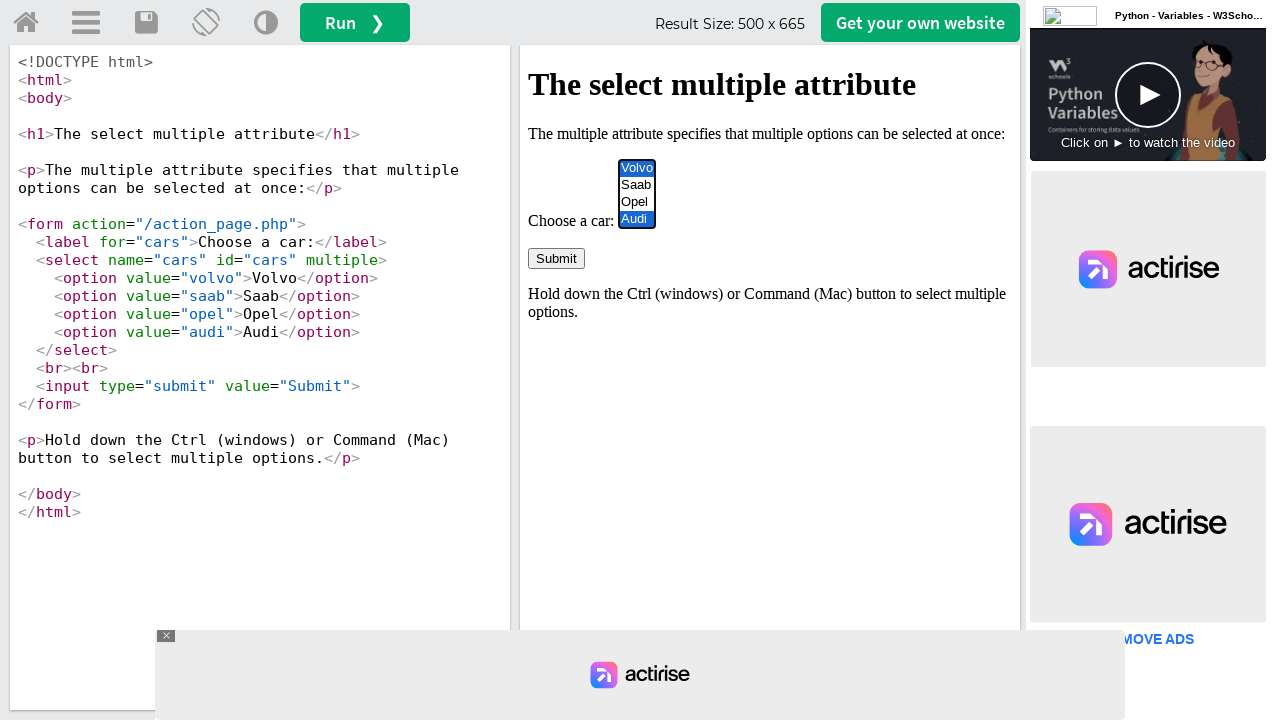